Tests successful login flow on a demo healthcare site using the site's public test credentials

Starting URL: https://katalon-demo-cura.herokuapp.com/

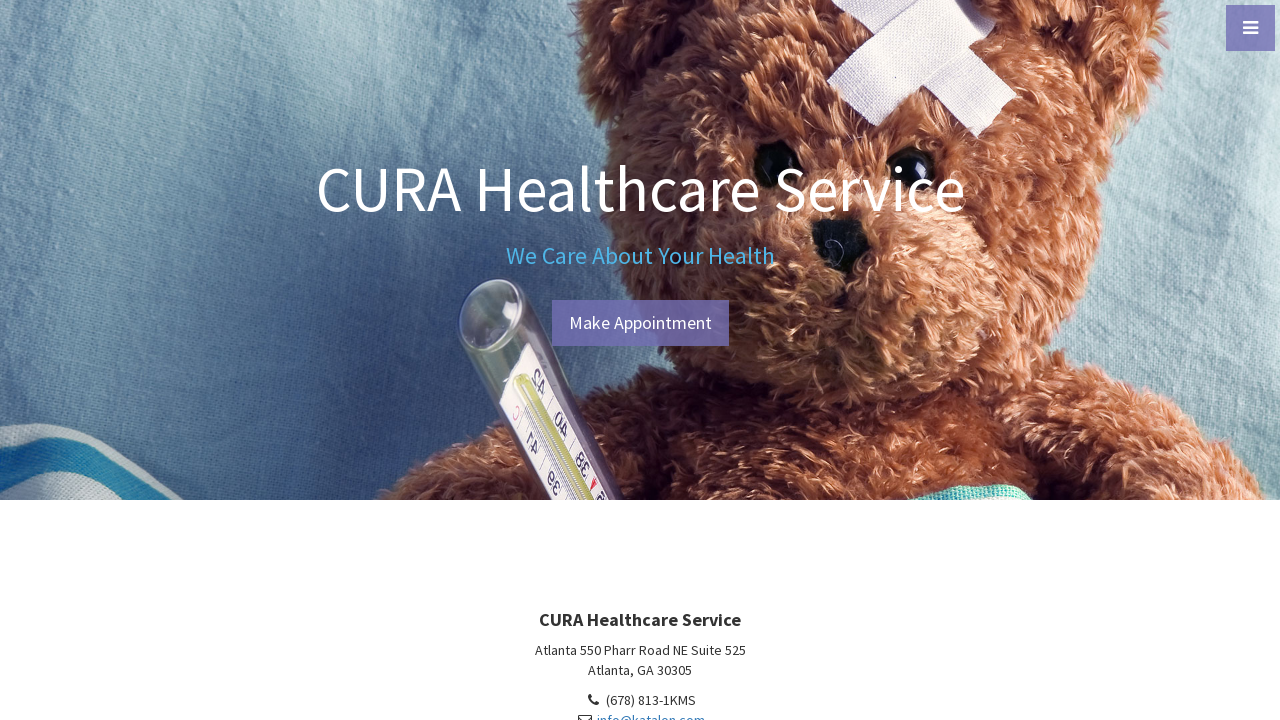

Clicked 'Make Appointment' button on home page at (640, 323) on a#btn-make-appointment
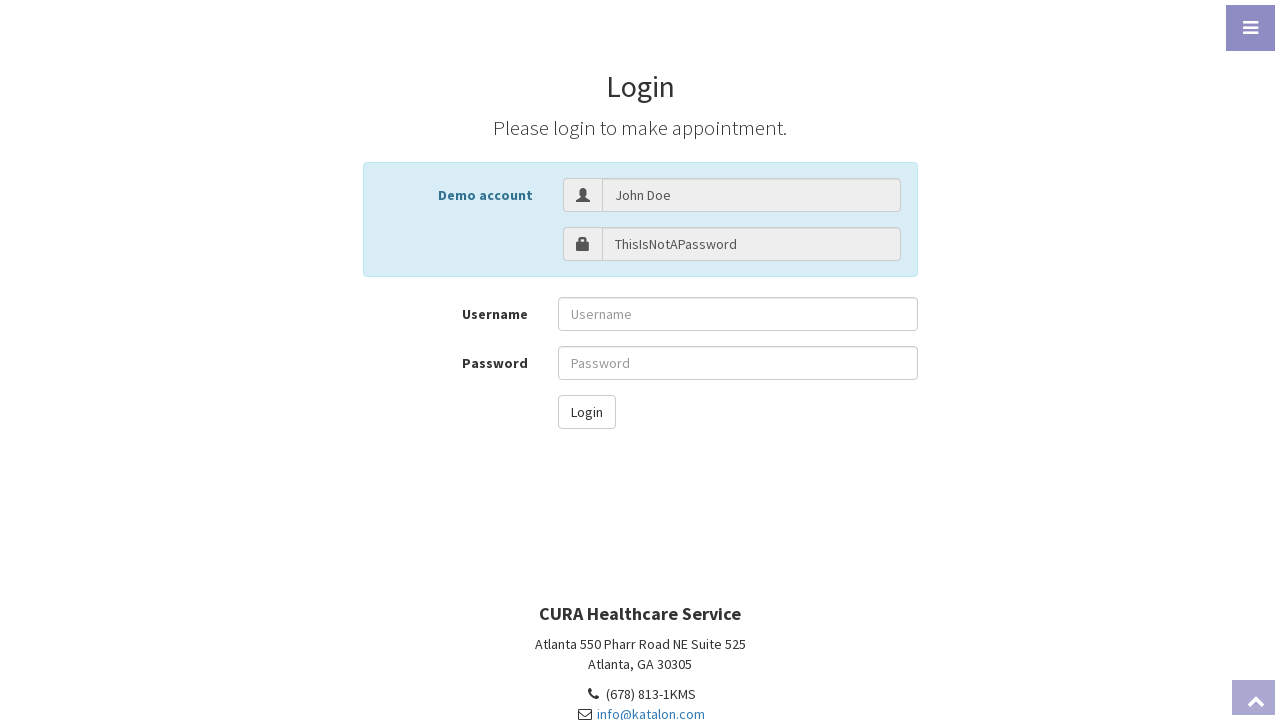

Filled username field with 'John Doe' on input#txt-username
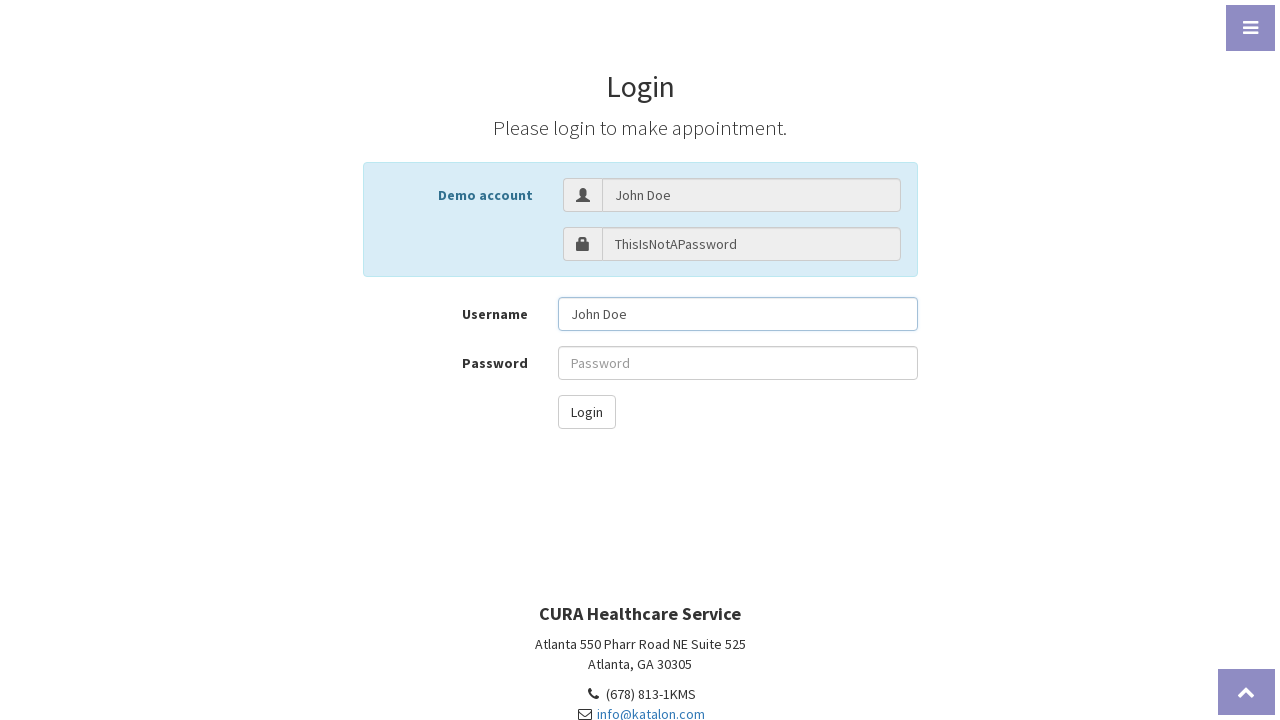

Filled password field with test credentials on input#txt-password
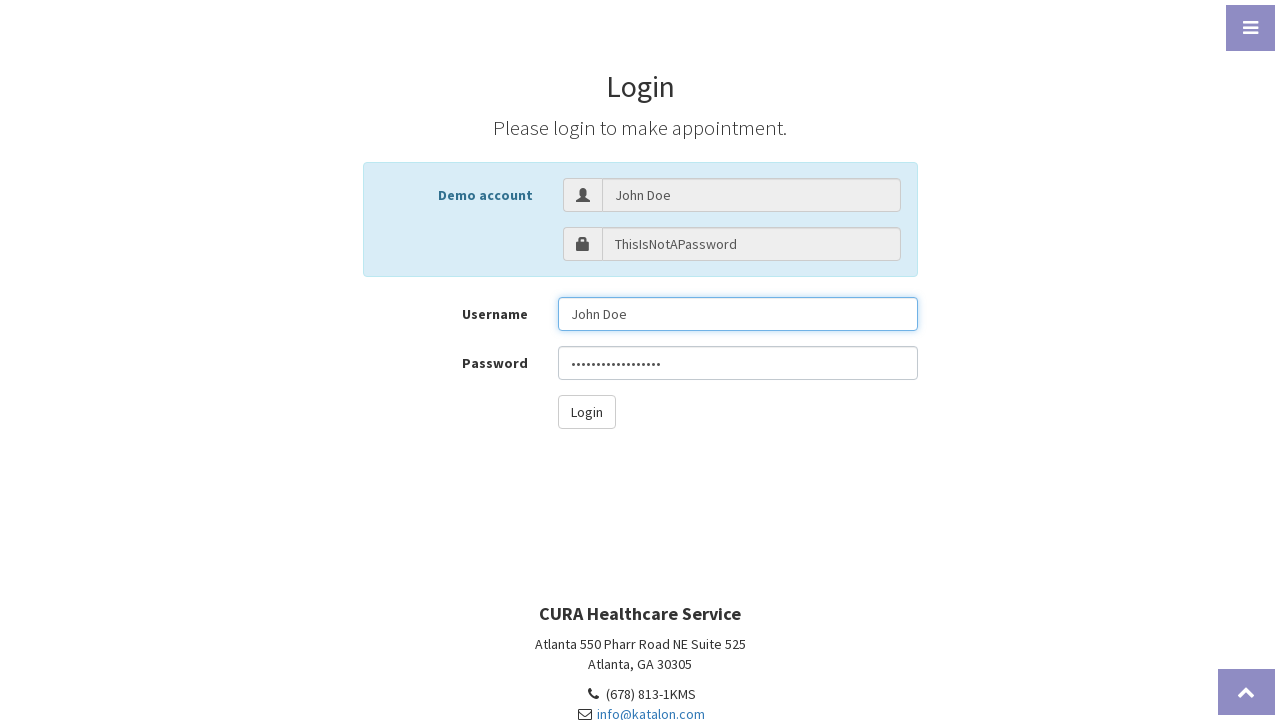

Clicked login button to submit credentials at (586, 412) on button#btn-login
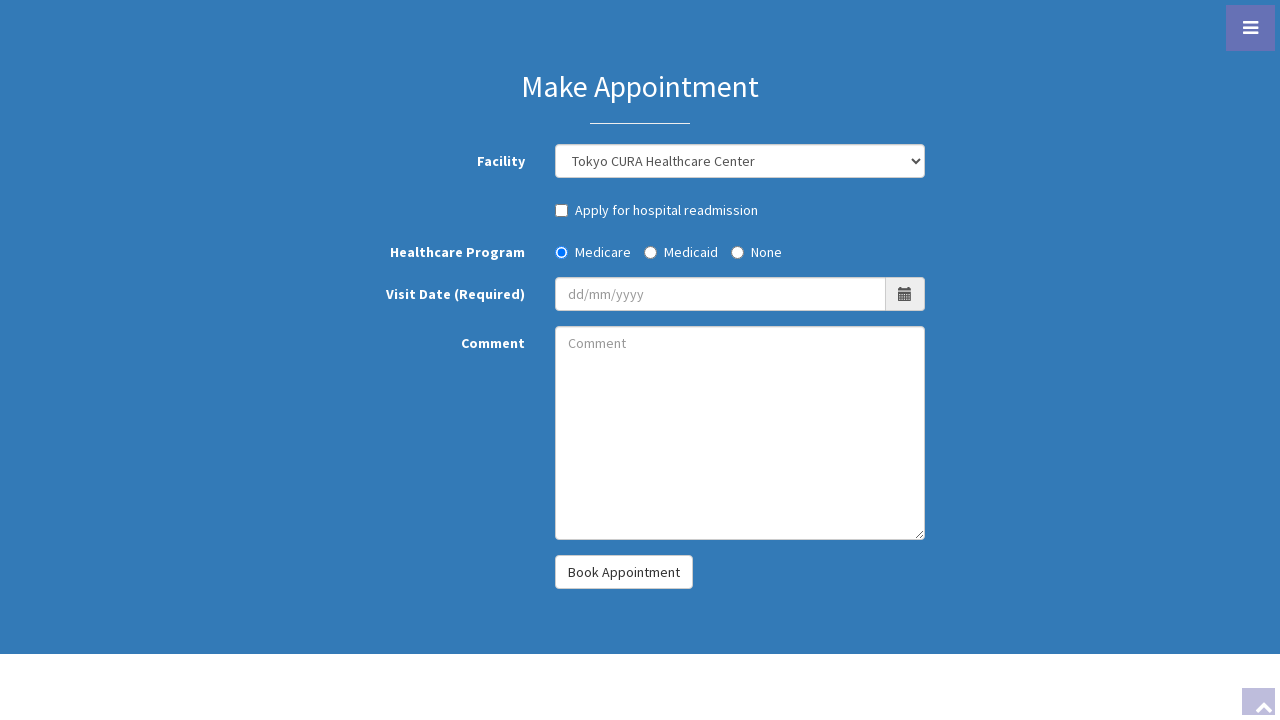

Verified successful login - appointment page loaded
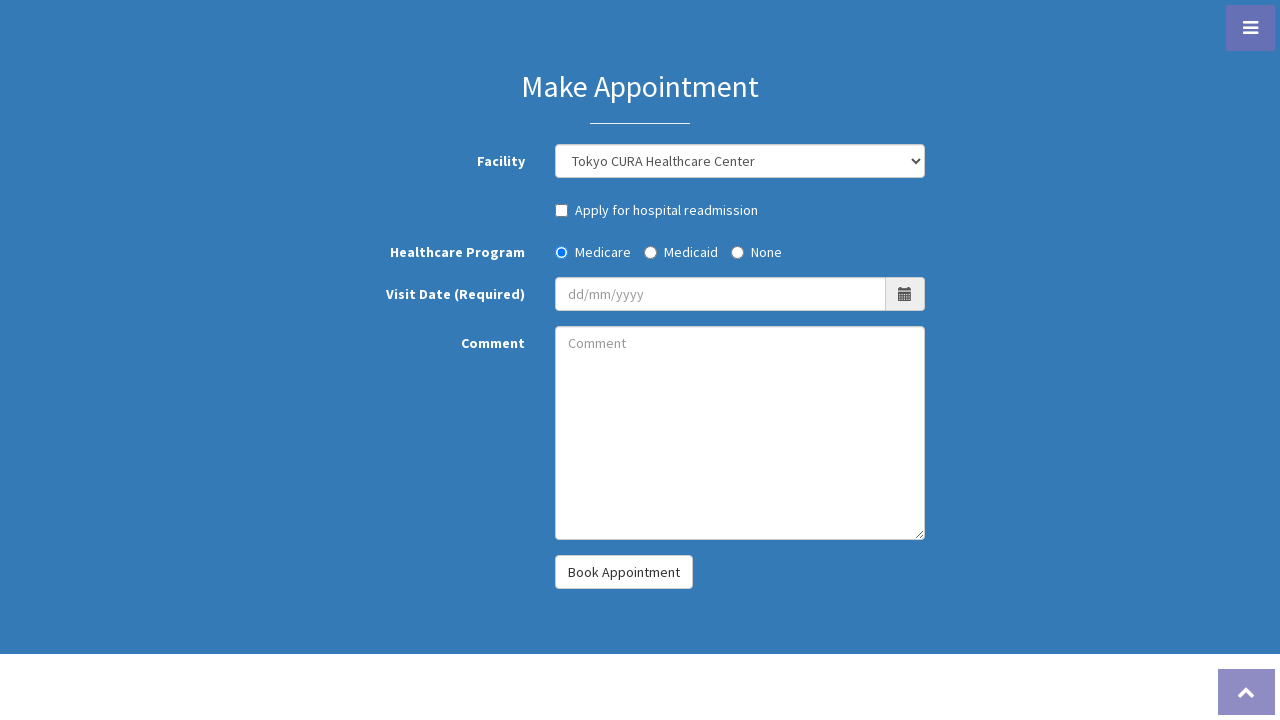

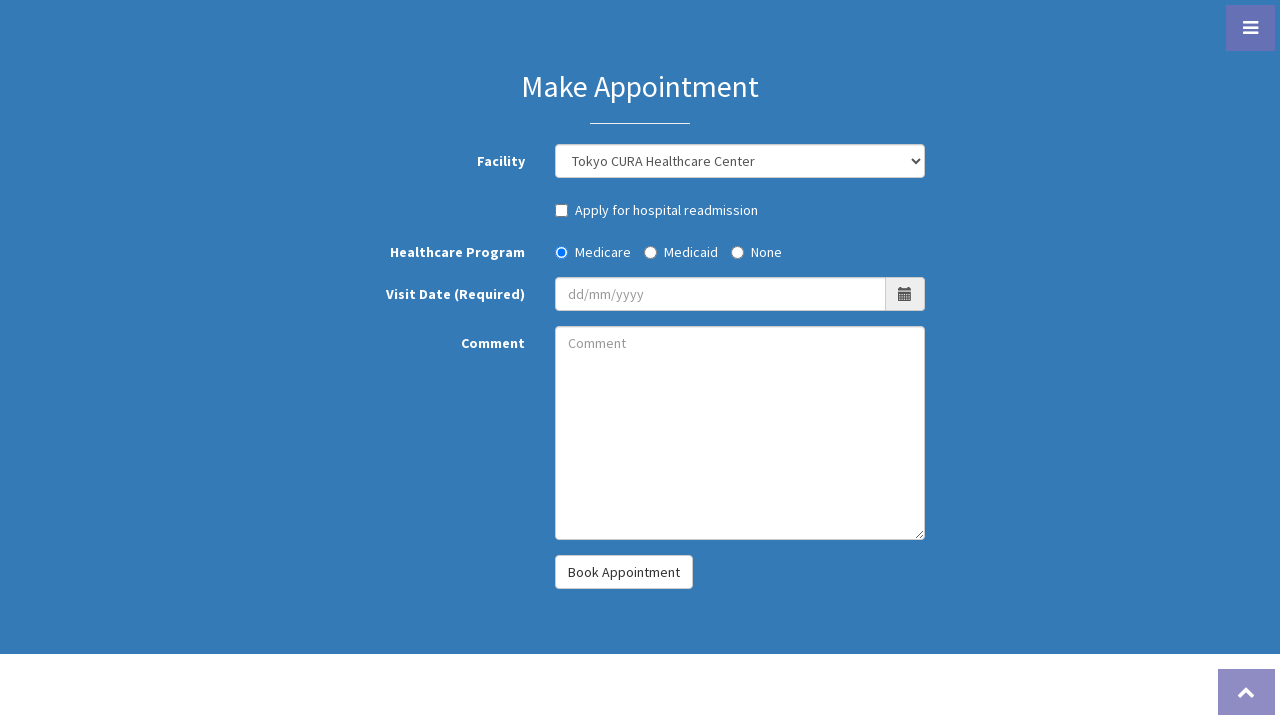